Tests form behavior when submitting without entering any credentials to verify empty form validation.

Starting URL: https://qa-practice.netlify.app/bugs-form

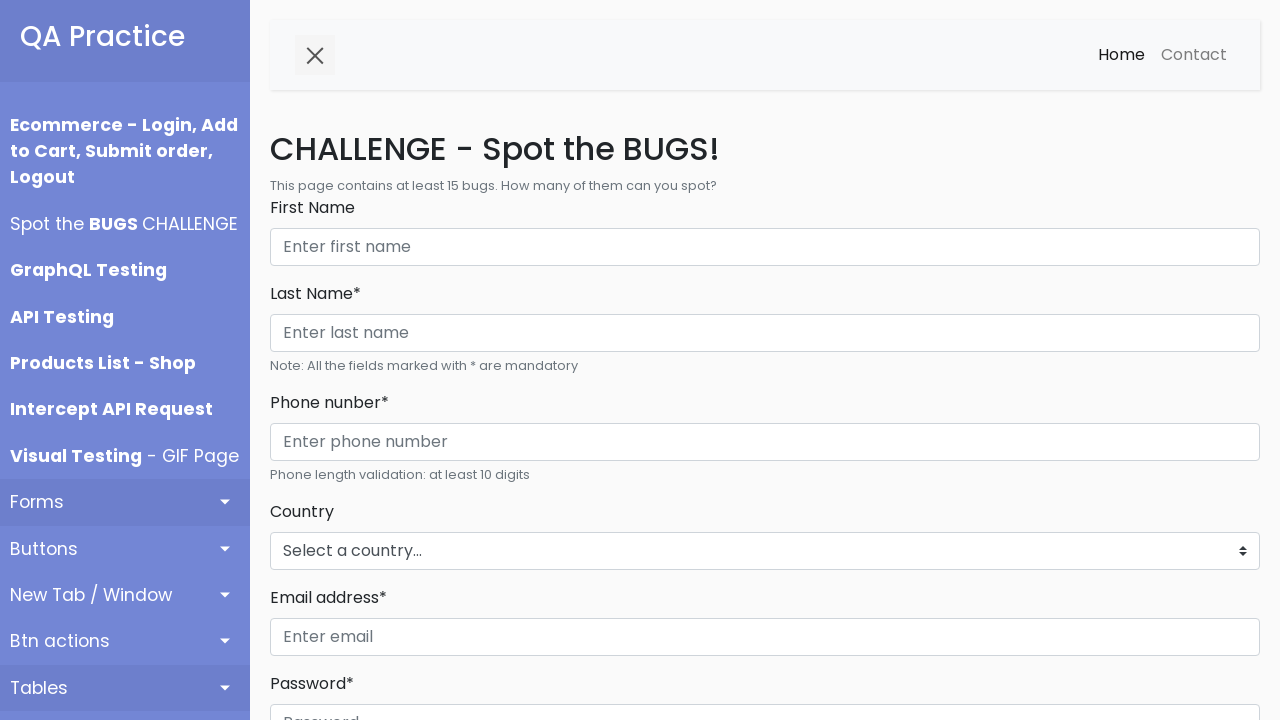

Navigated to bugs form page
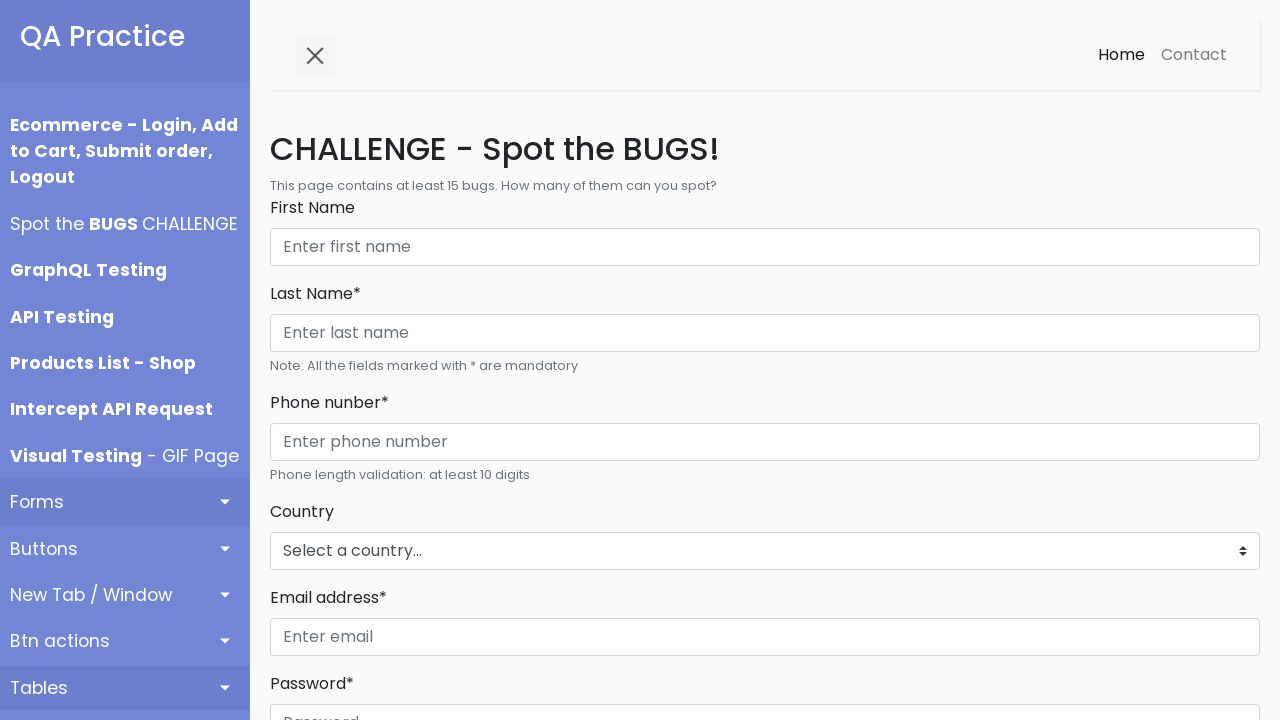

Clicked submit button without entering any credentials at (316, 360) on button[type='submit'], input[type='submit'], #submit
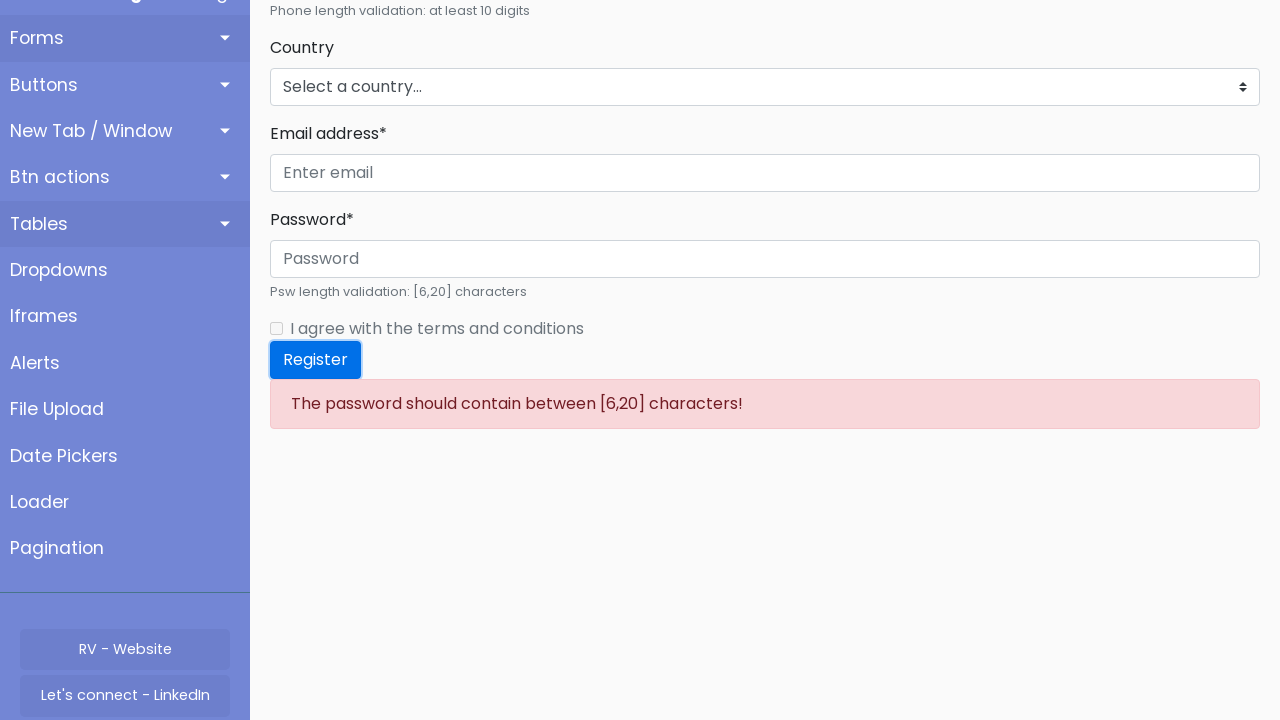

Validation message appeared confirming empty form validation
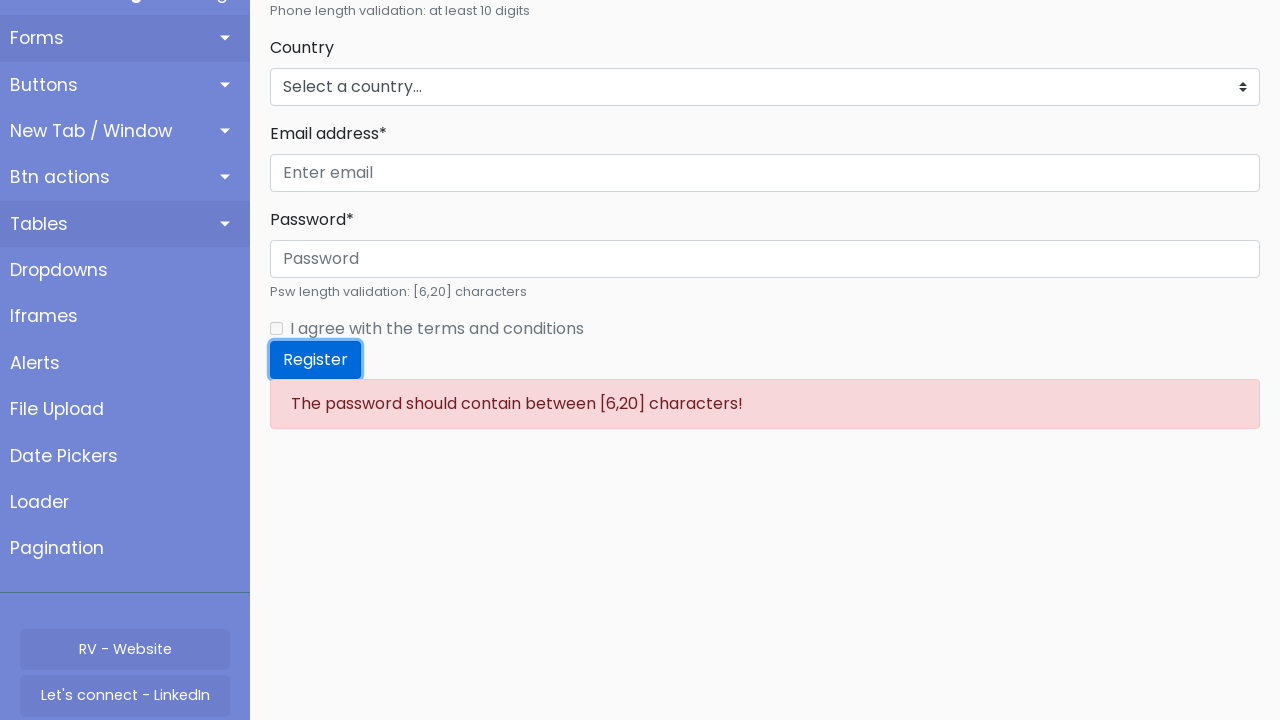

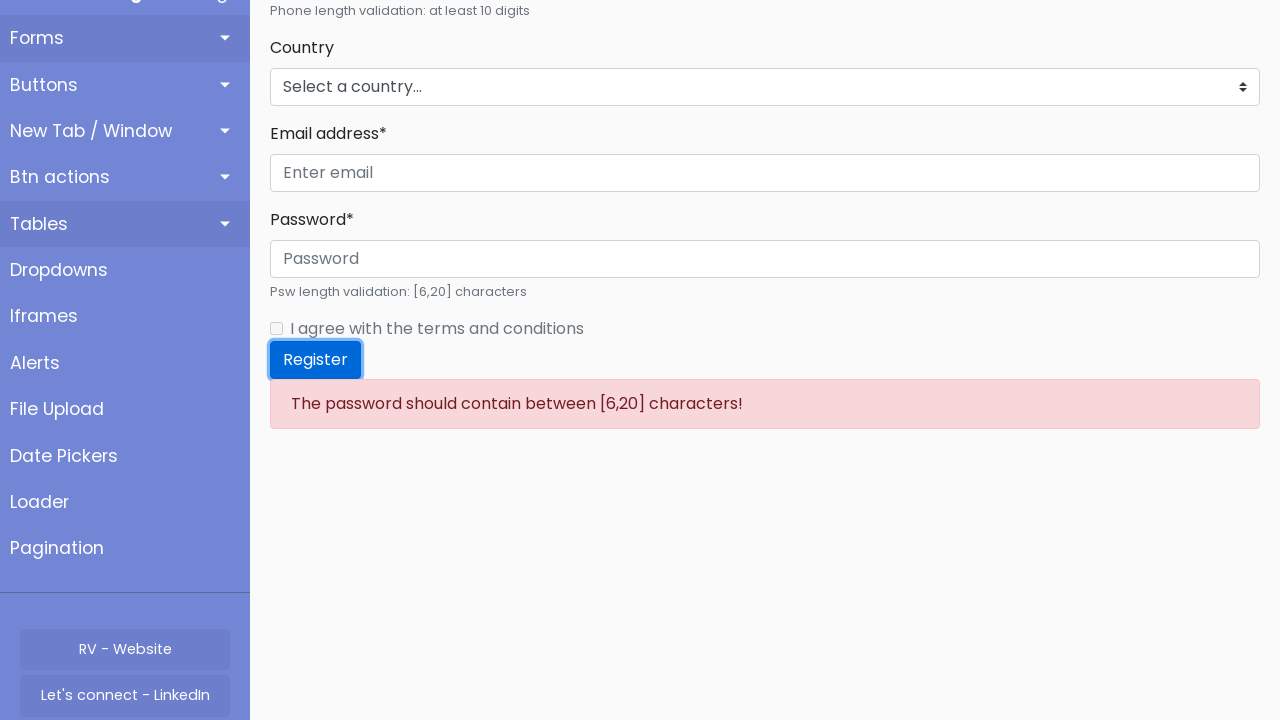